Tests a slow calculator web application by entering two random 2-digit numbers, selecting a random arithmetic operation, and verifying the calculated result is correct.

Starting URL: https://bonigarcia.dev/selenium-webdriver-java/slow-calculator.html

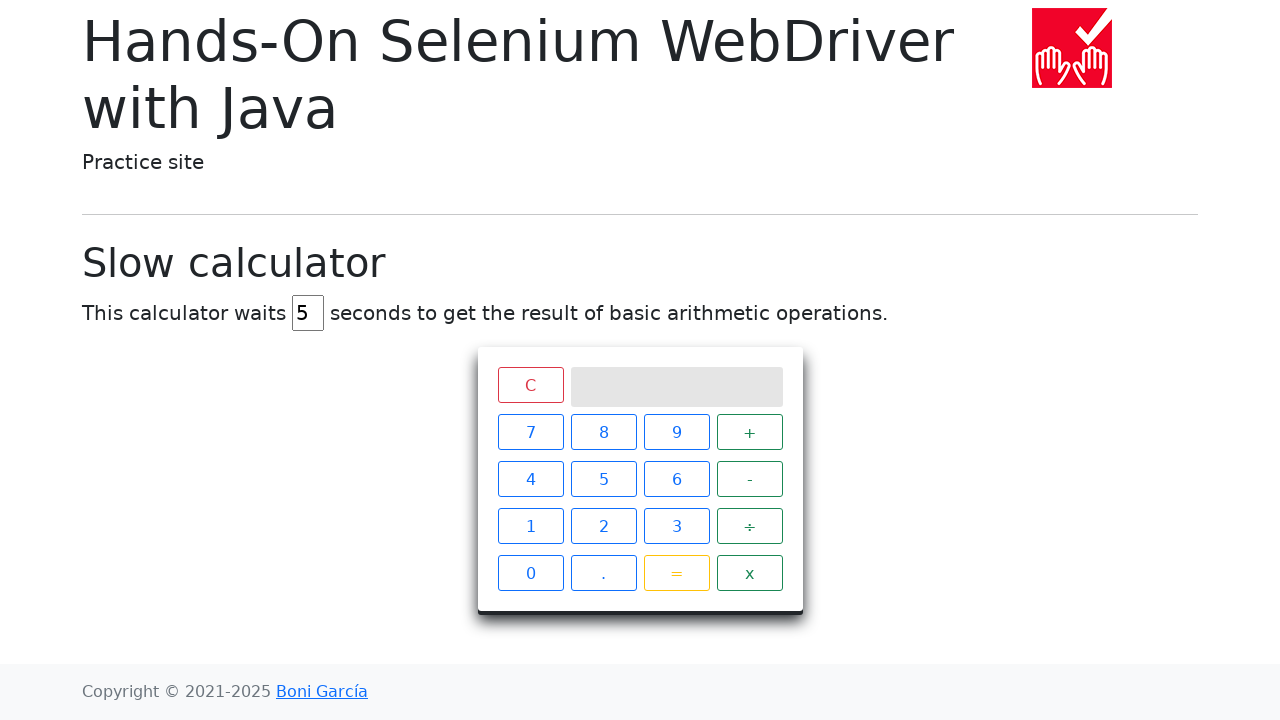

Clicked first digit '5' of first number at (604, 479) on //*[text()='5']
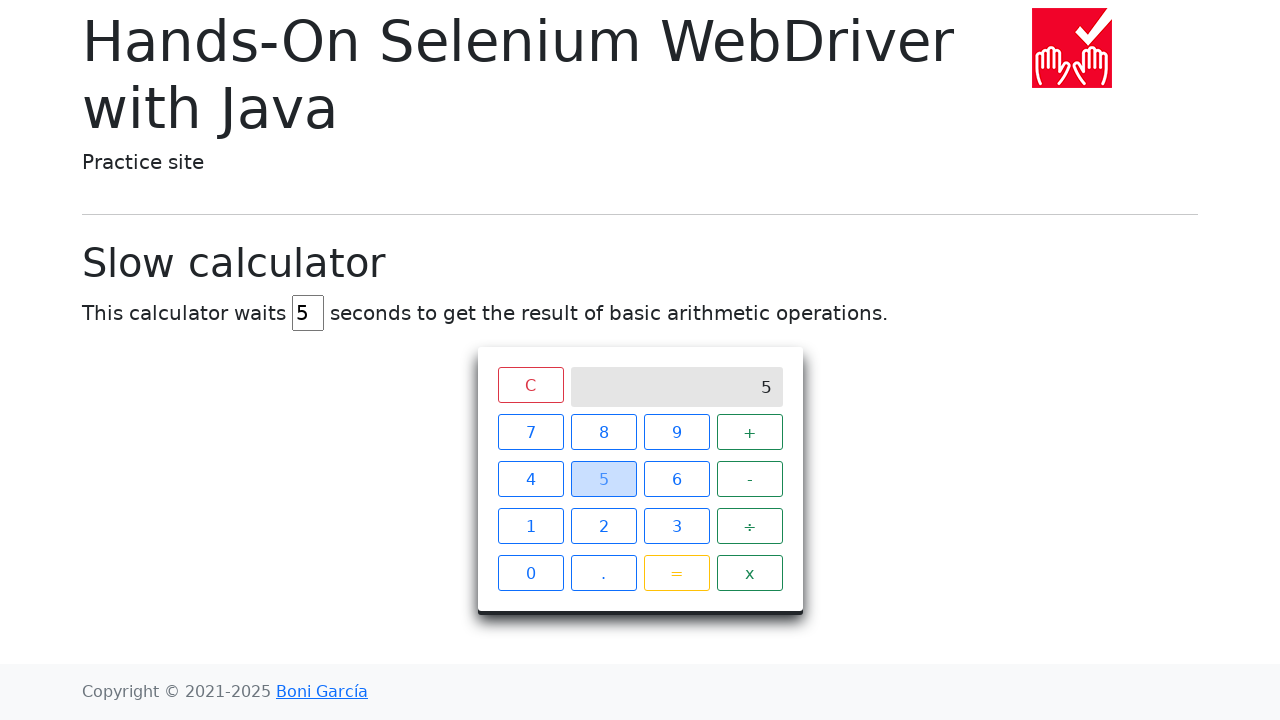

Clicked second digit '8' of first number at (604, 432) on //*[text()='8']
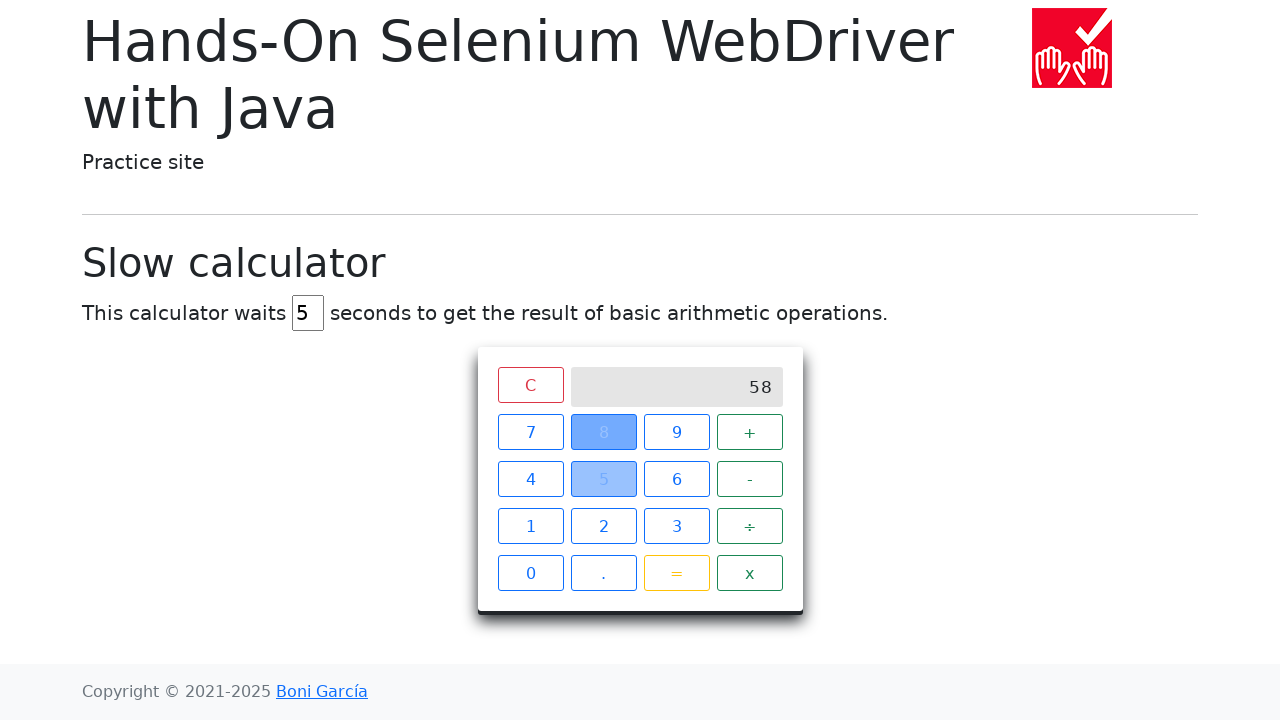

Selected operator '+' at (750, 432) on [class='operator btn btn-outline-success'] >> nth=0
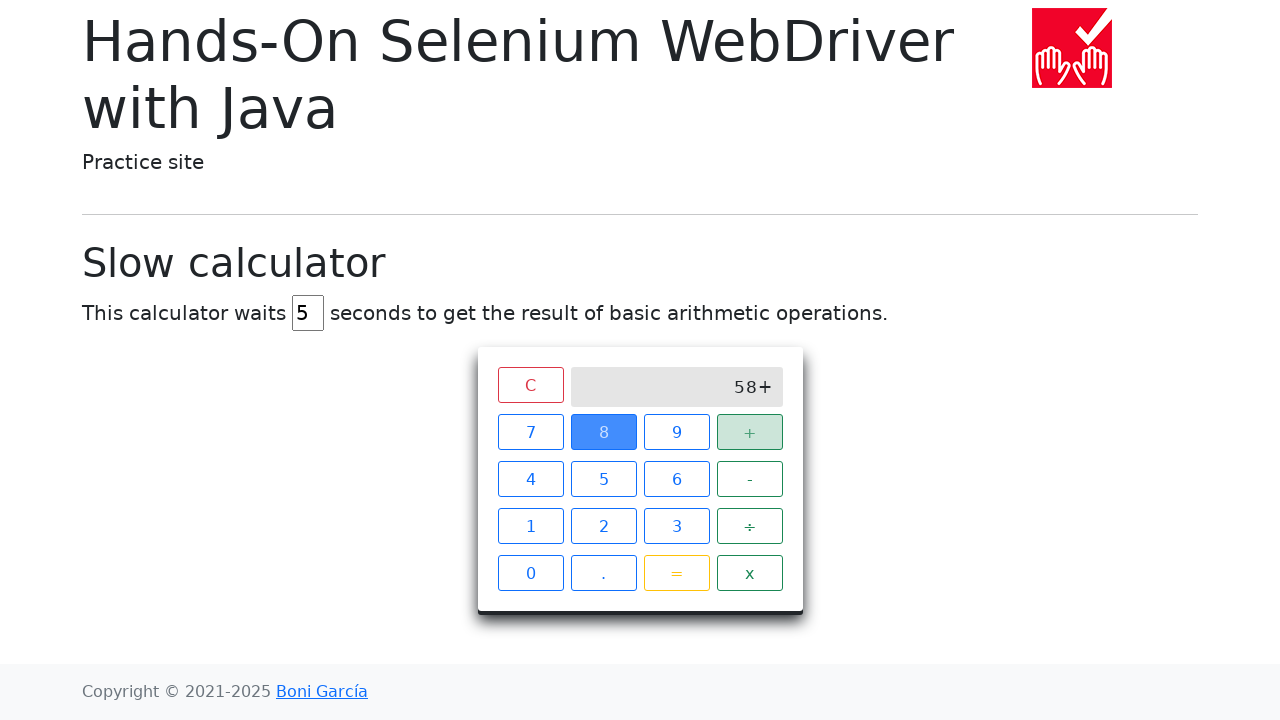

Clicked first digit '5' of second number at (604, 479) on //*[text()='5']
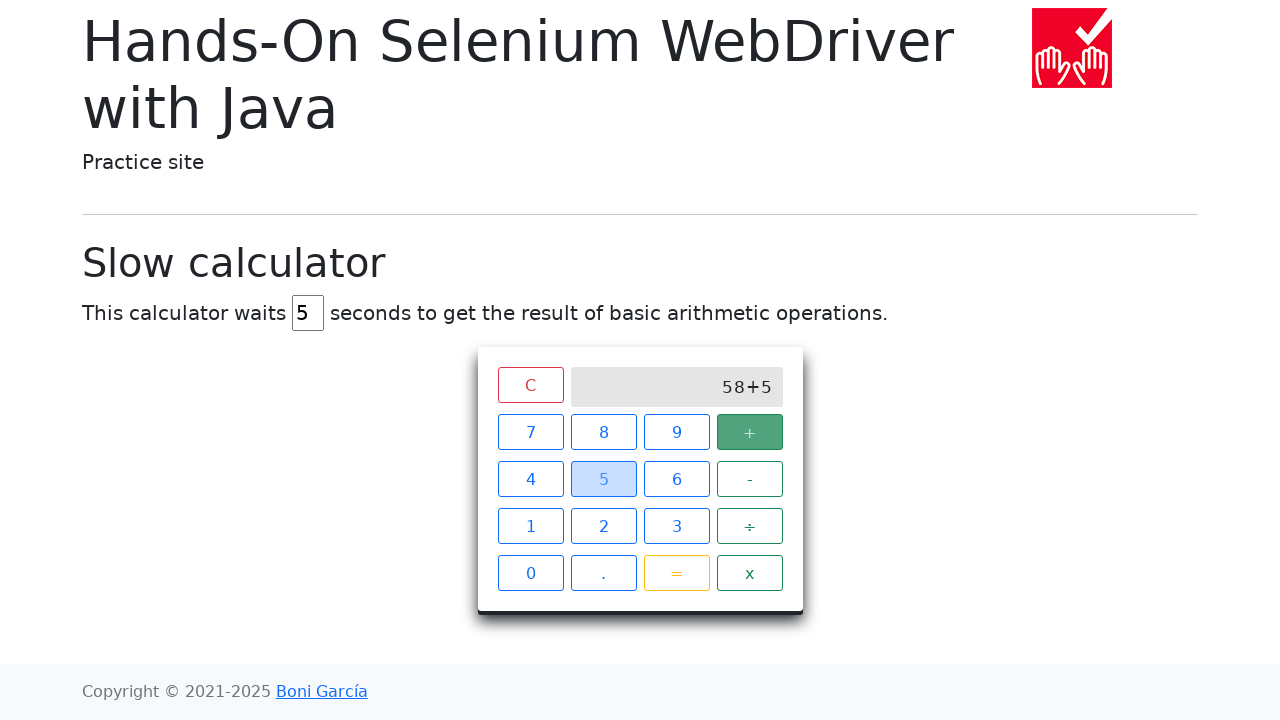

Clicked second digit '5' of second number at (604, 479) on //*[text()='5']
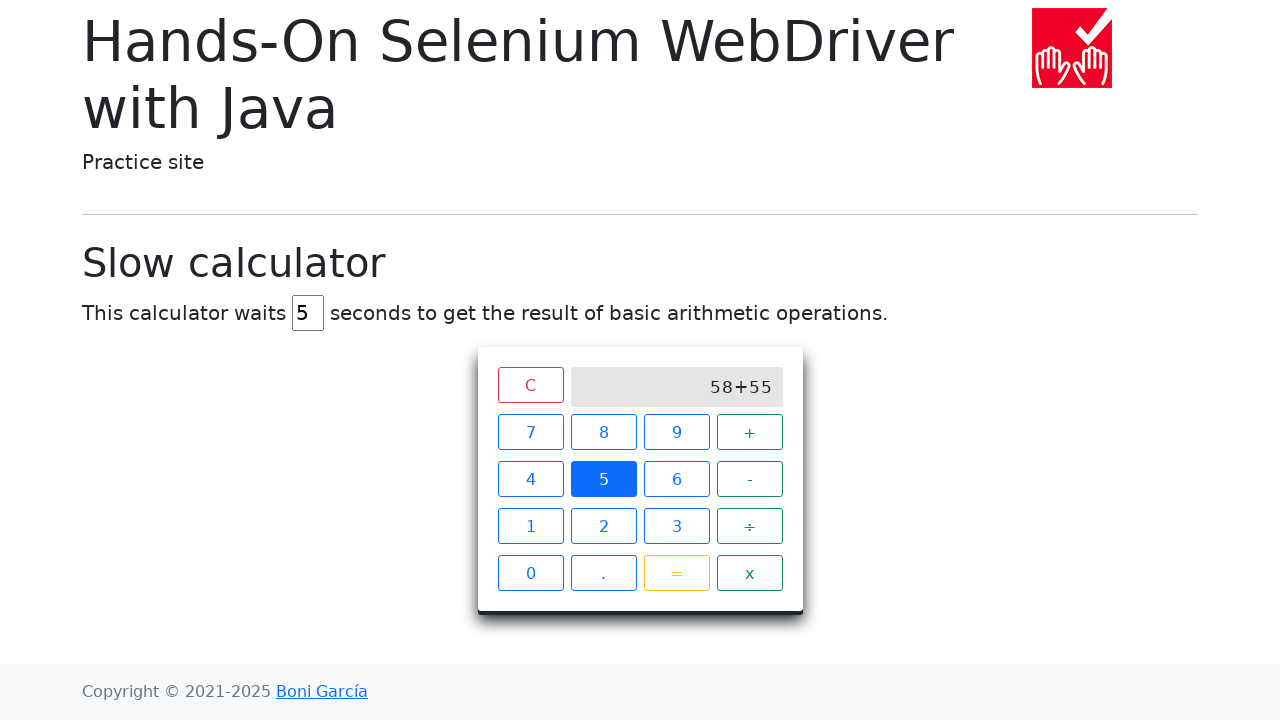

Clicked equals button to start calculation at (676, 573) on xpath=//*[text()='=']
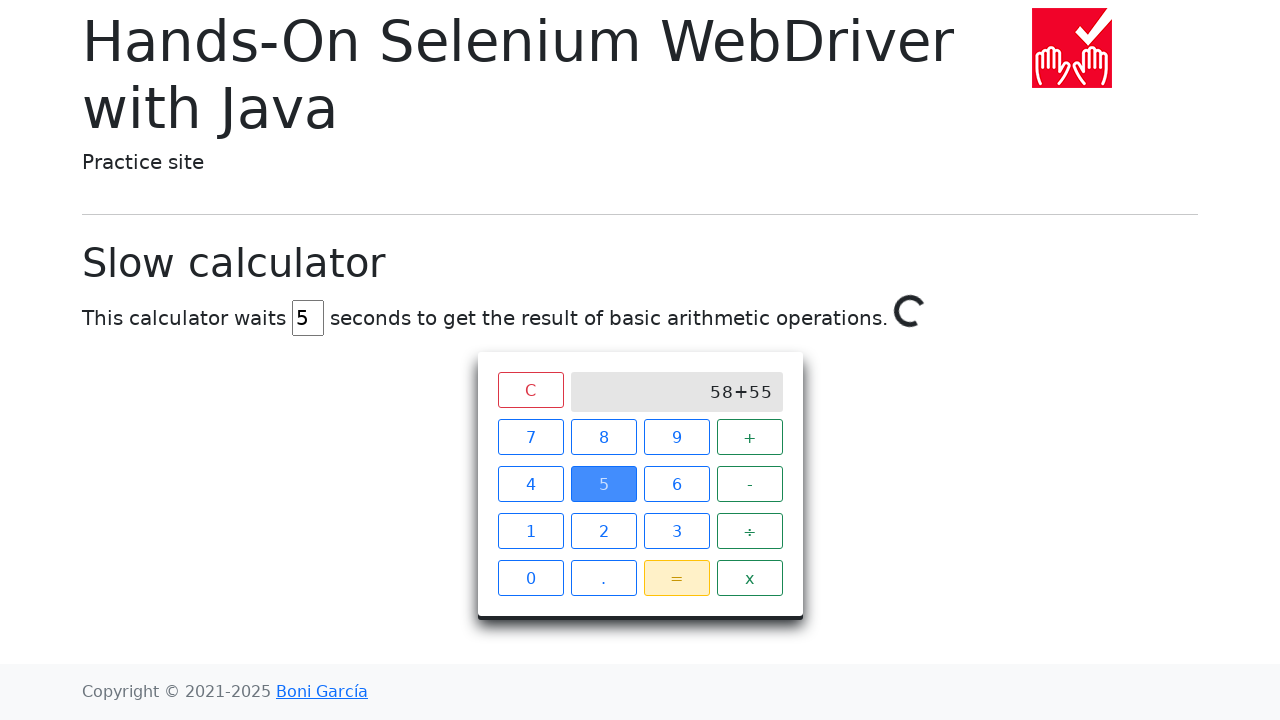

Calculation completed and spinner disappeared
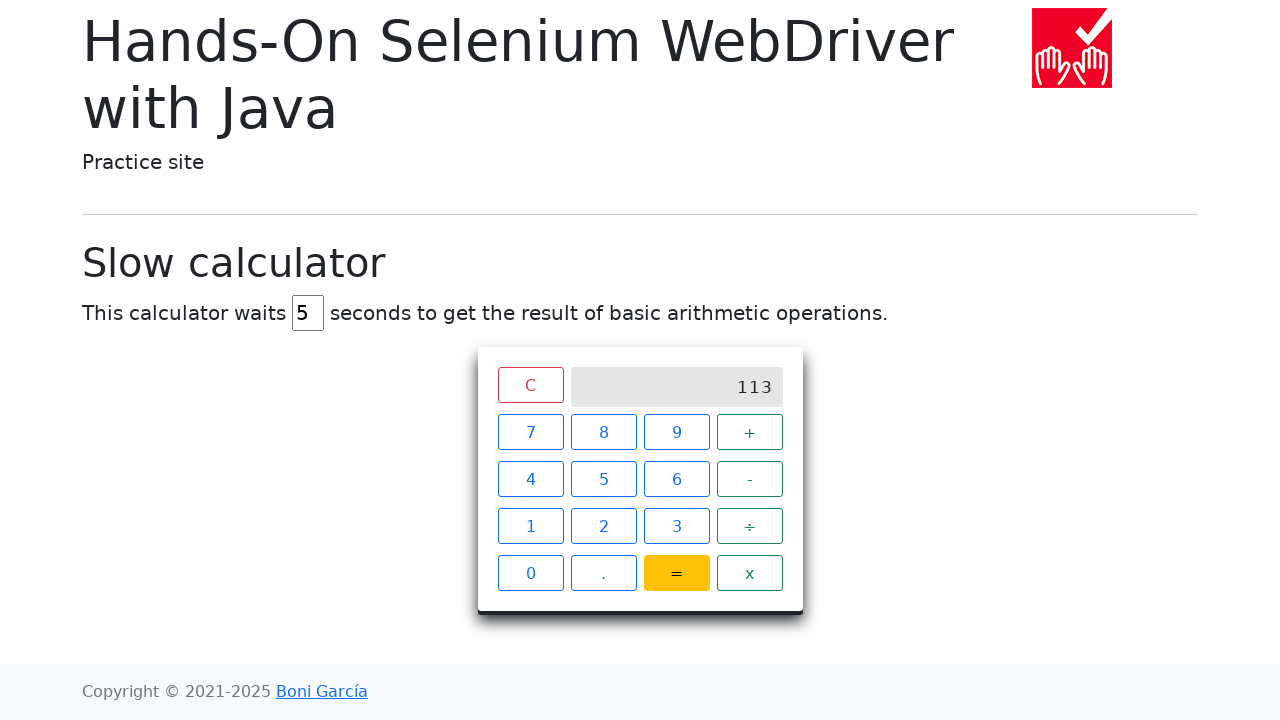

Result screen is now visible
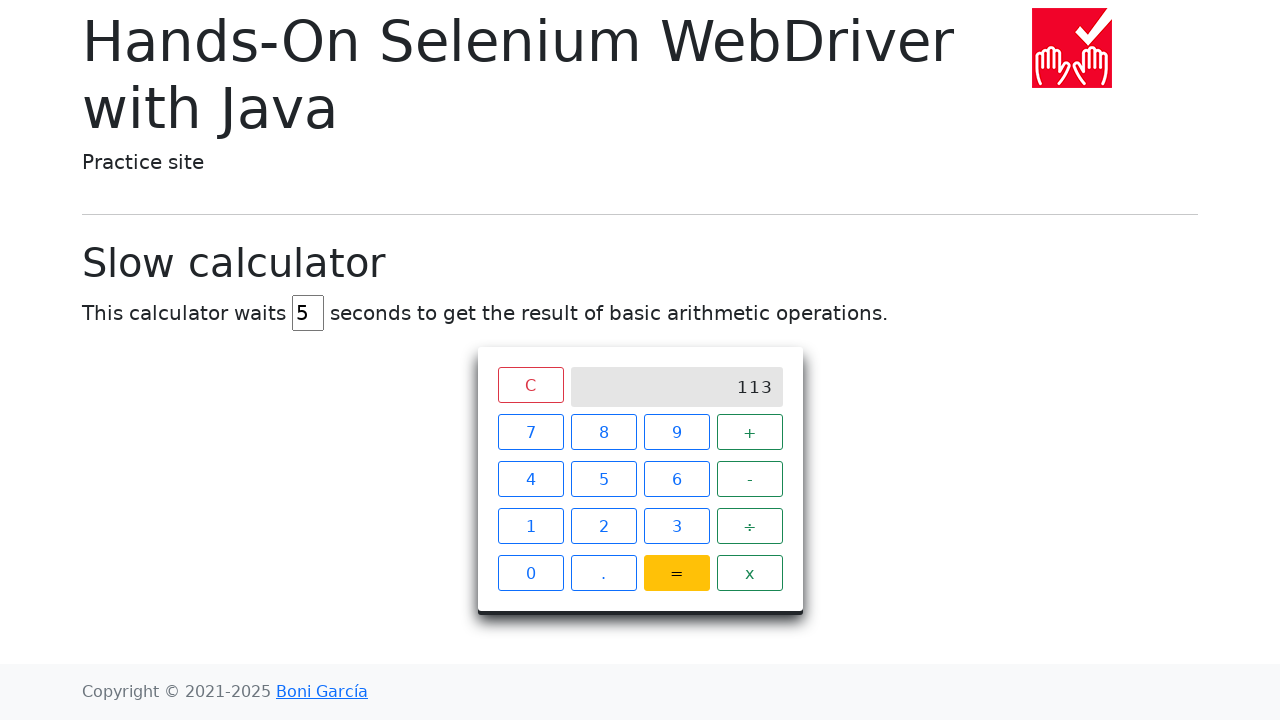

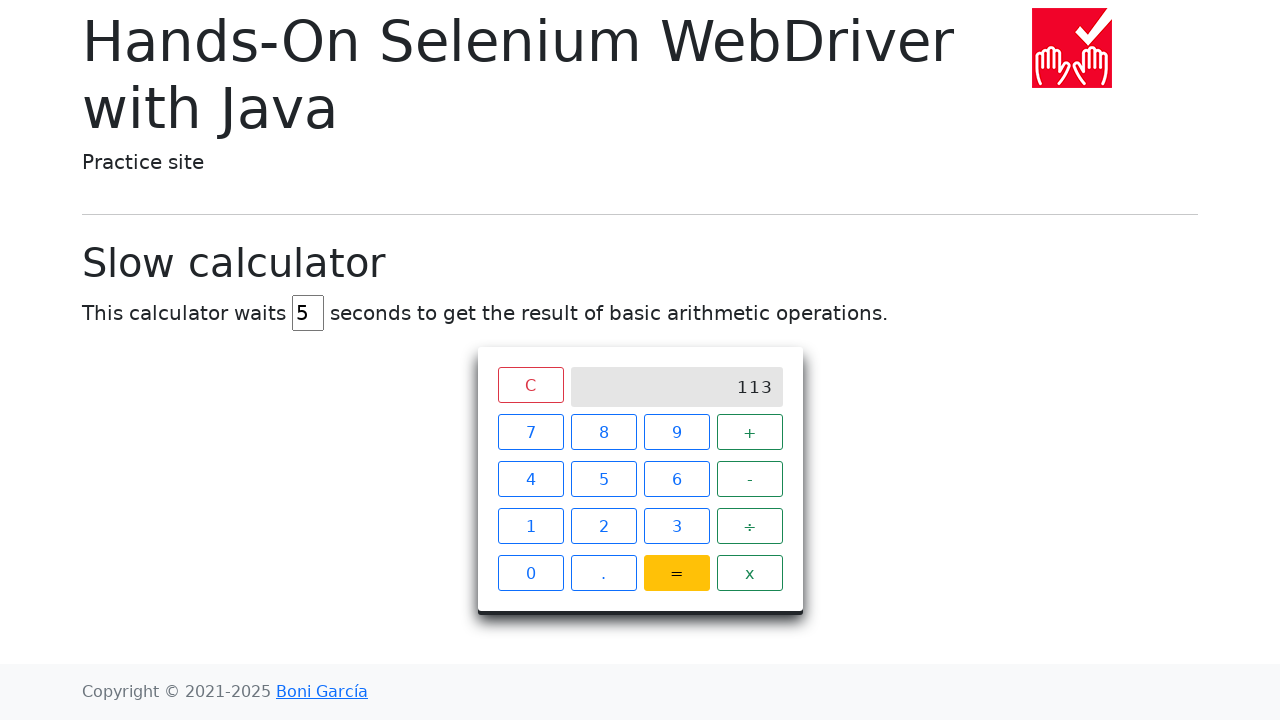